Tests navigation on XKCD comic website by verifying page content using text-based selectors, clicking the "Next" link, and verifying content on the subsequent comic page.

Starting URL: https://xkcd.com/2207/

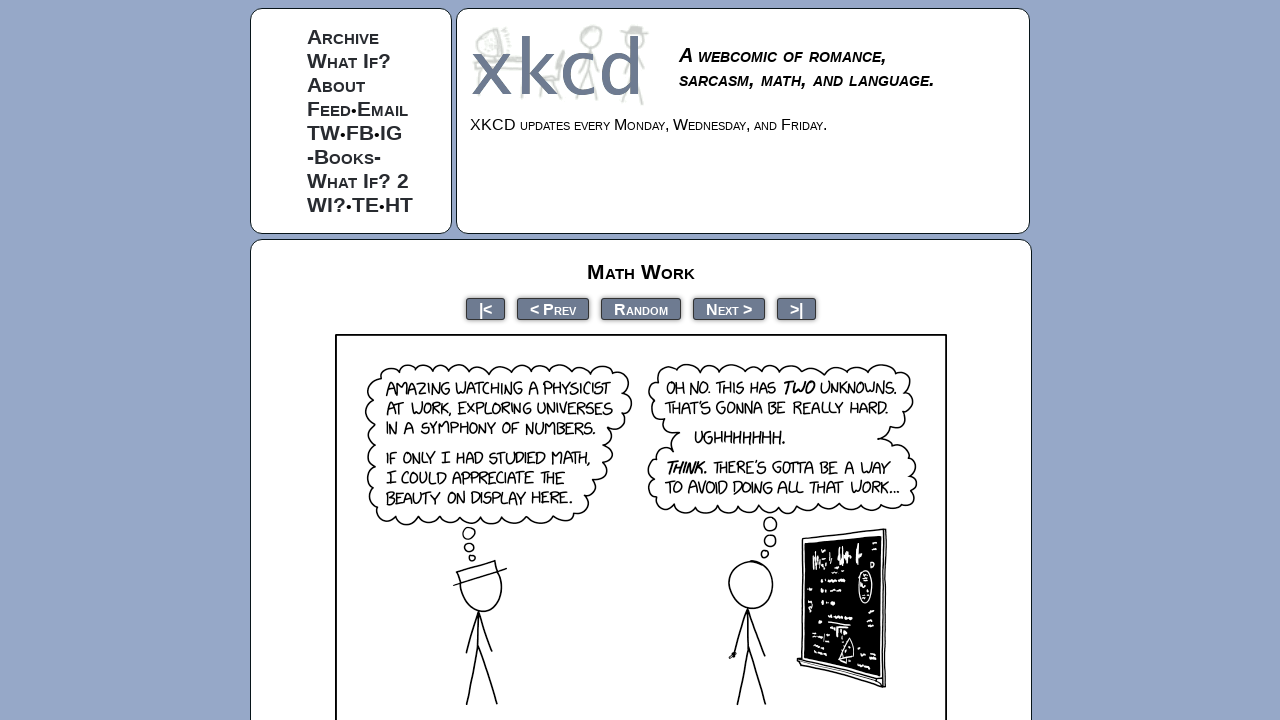

Waited for comic container div.box to load on XKCD comic page
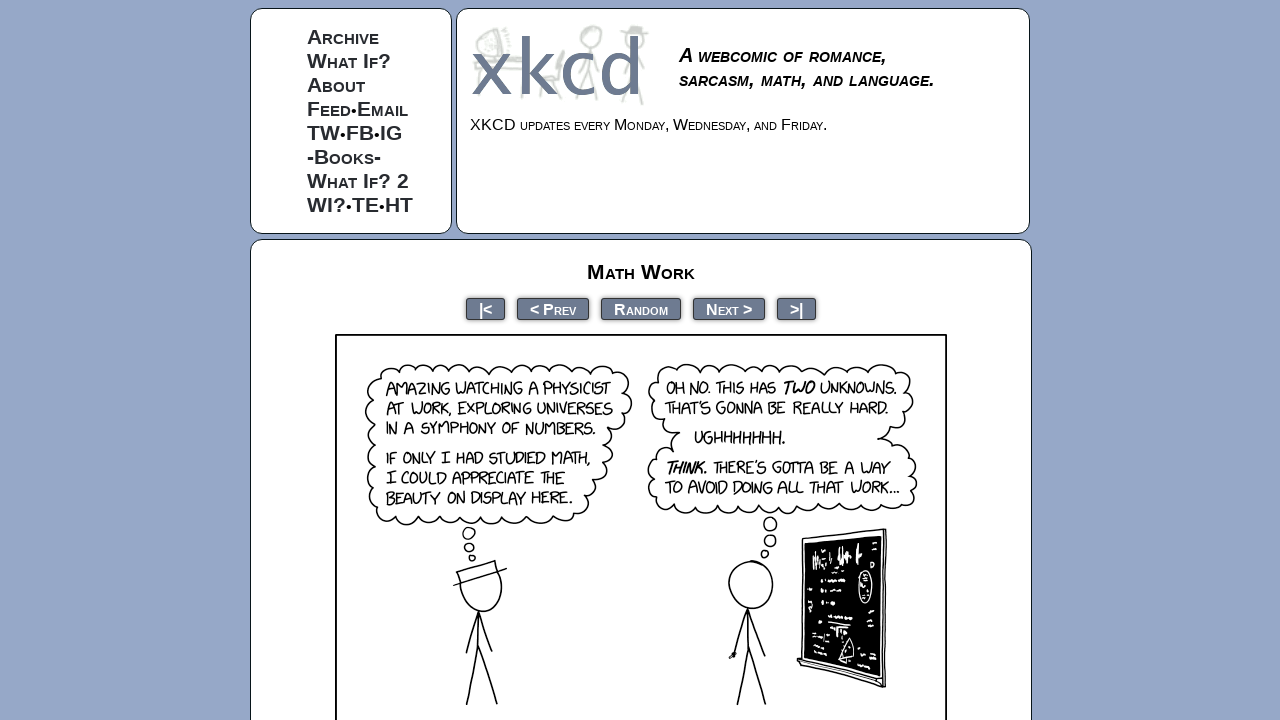

Verified 'Math Work' text is present in the comic container
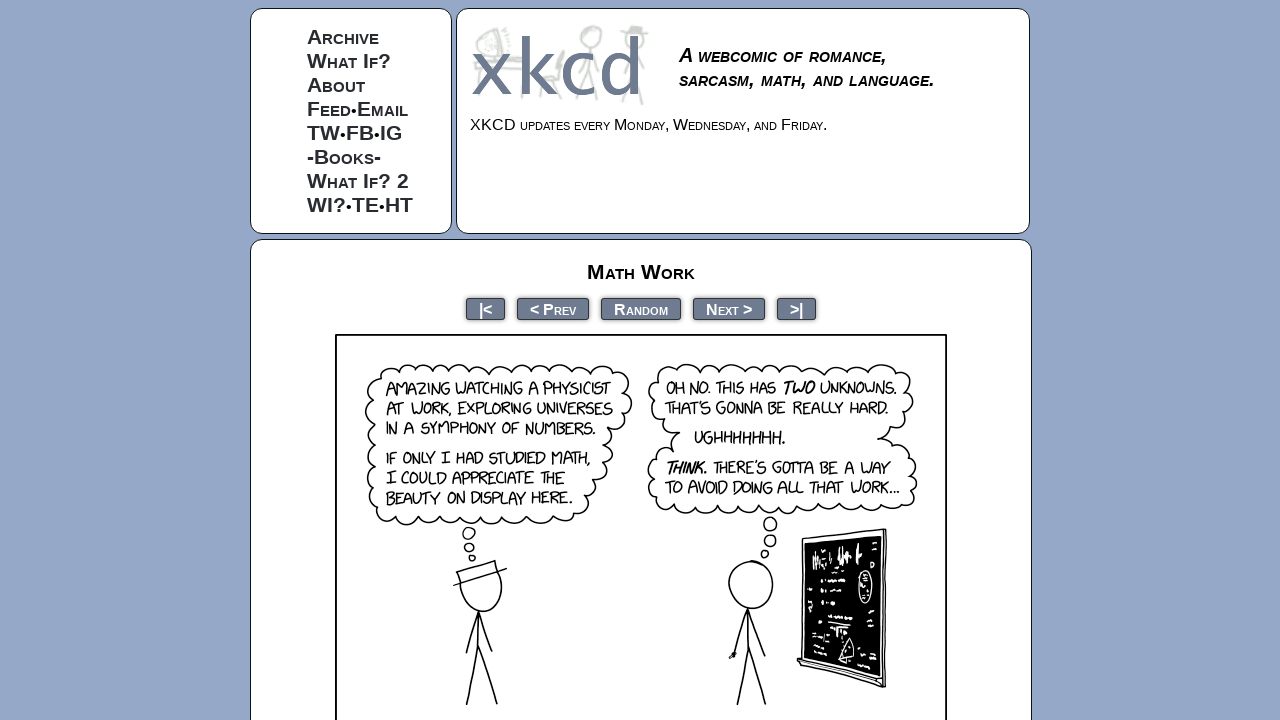

Clicked the 'Next' link to navigate to the next comic at (729, 308) on a:has-text('Next')
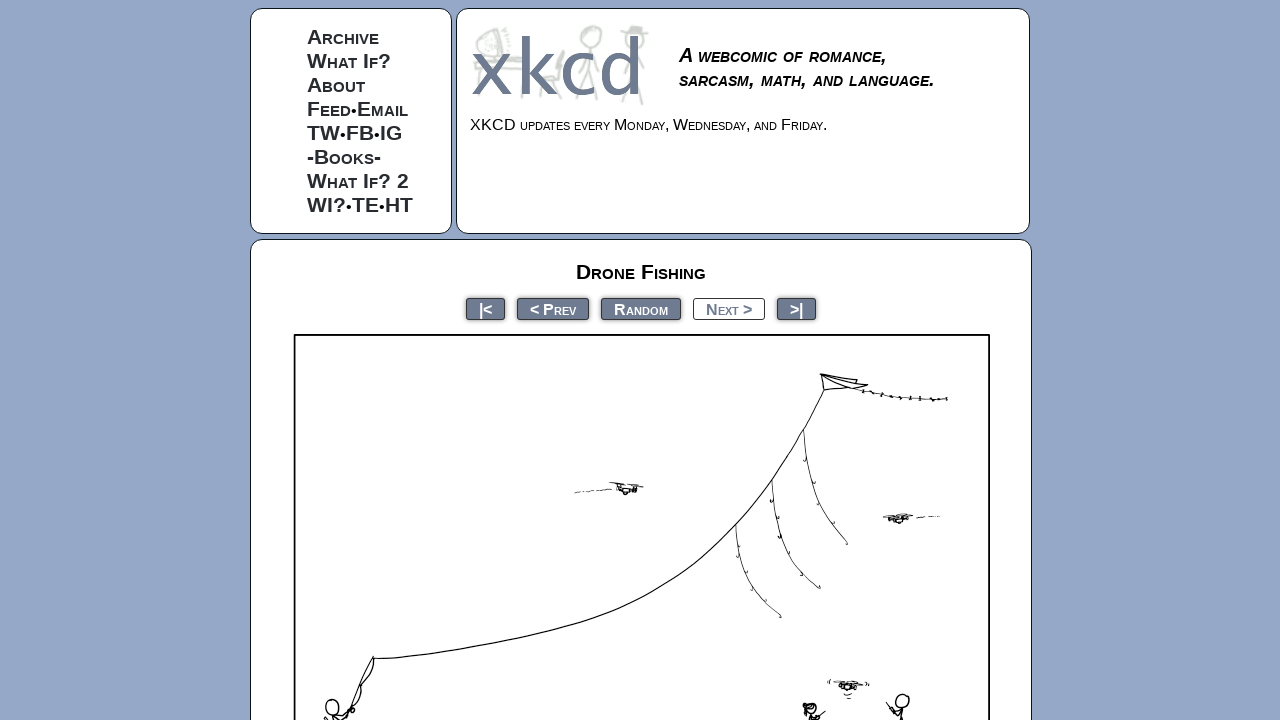

Waited for div element to load on the next comic page
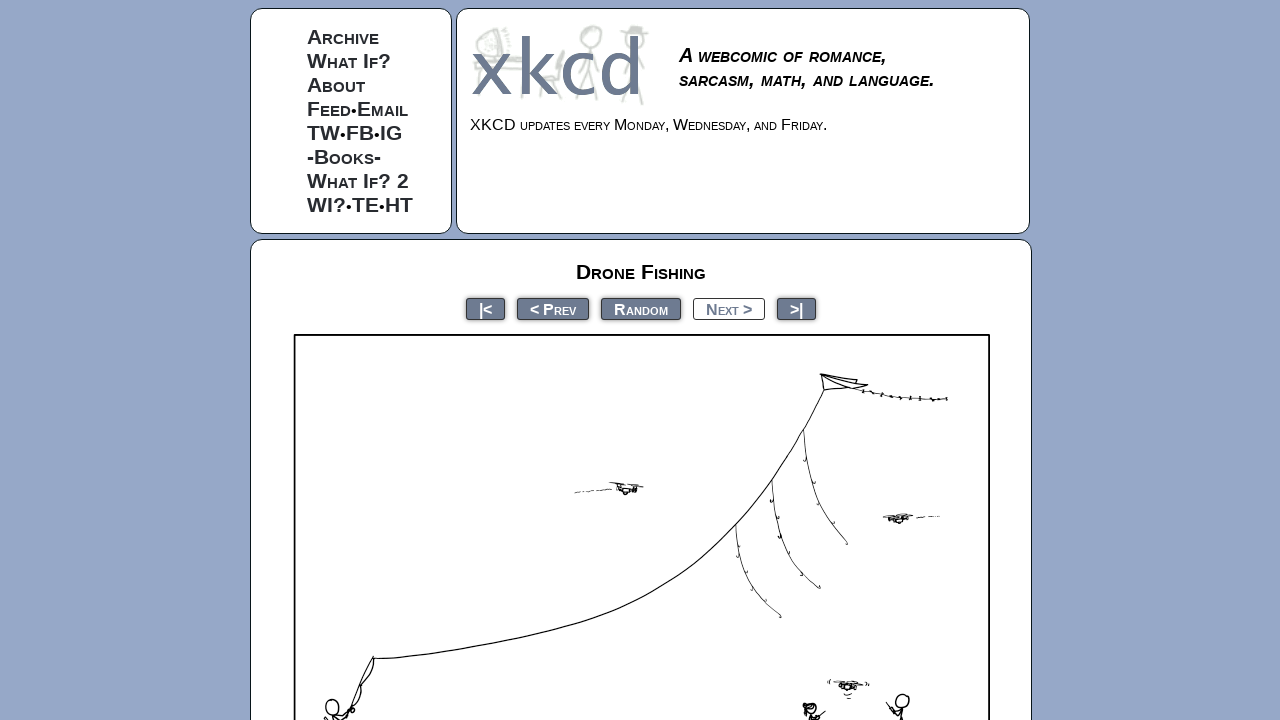

Verified 'Drone Fishing' text is present on the subsequent comic page
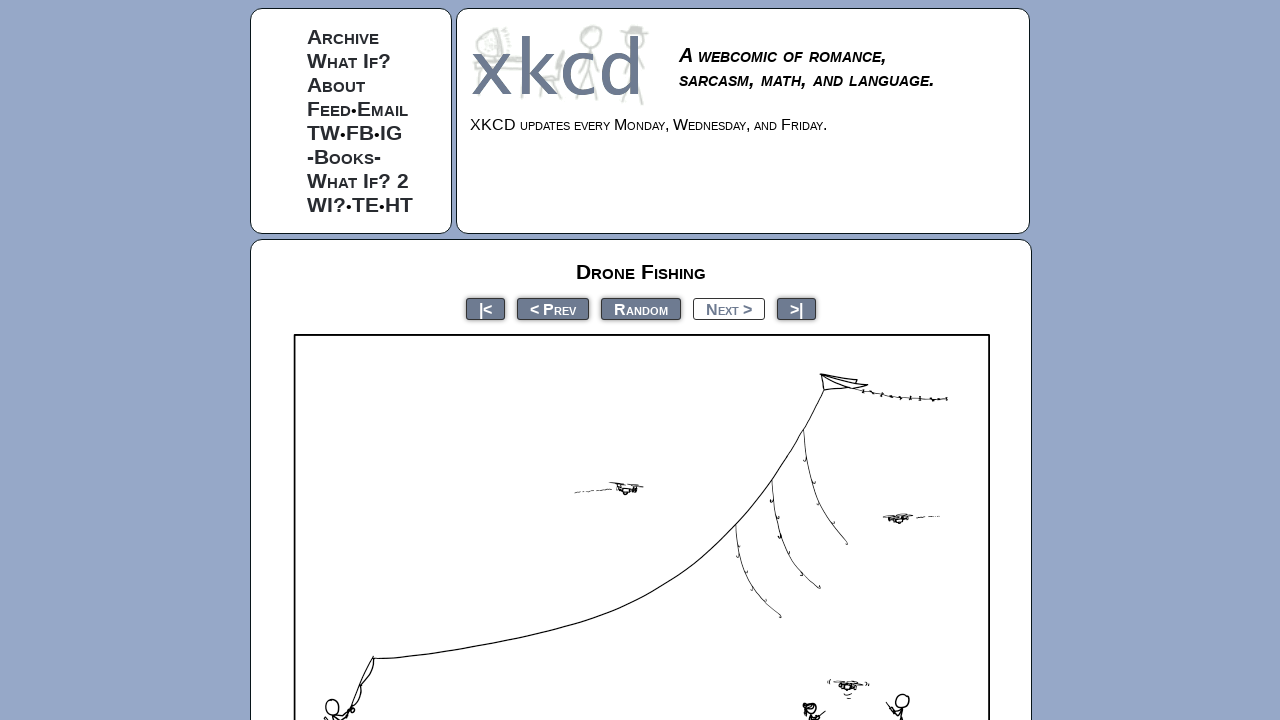

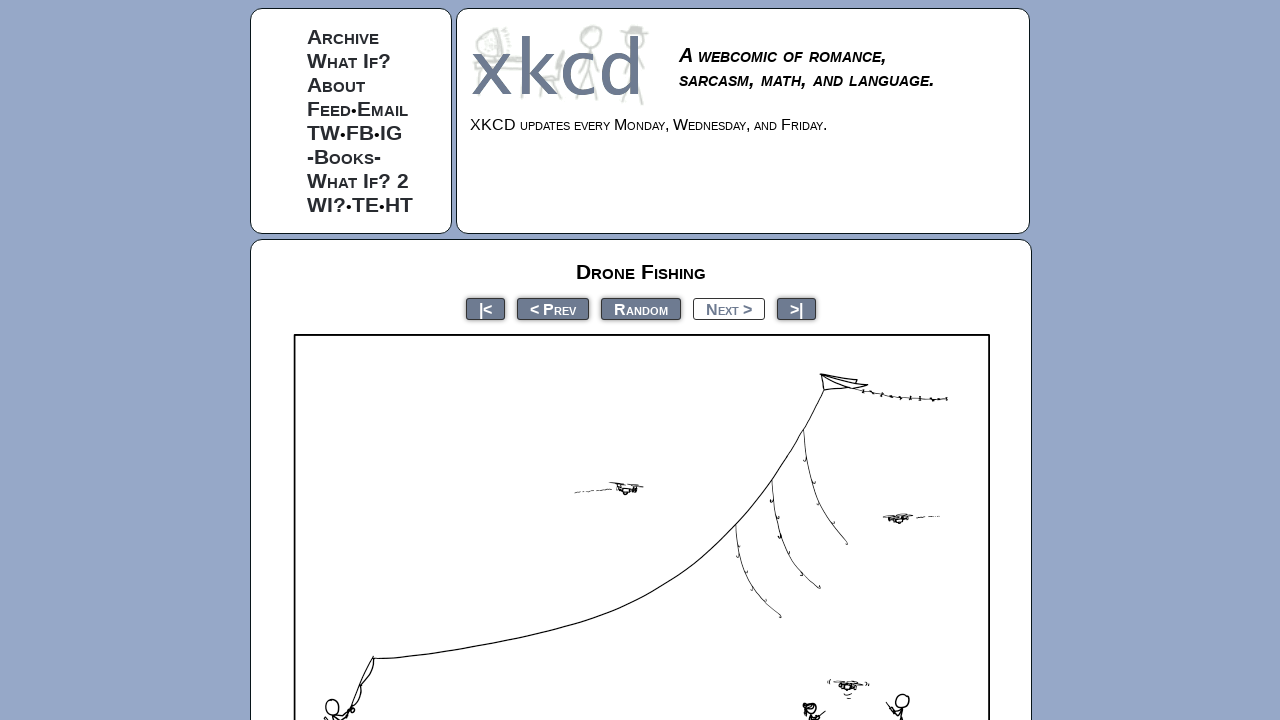